Tests clicking a login button on a demo page using CSS selector to locate the element

Starting URL: http://omayo.blogspot.com/

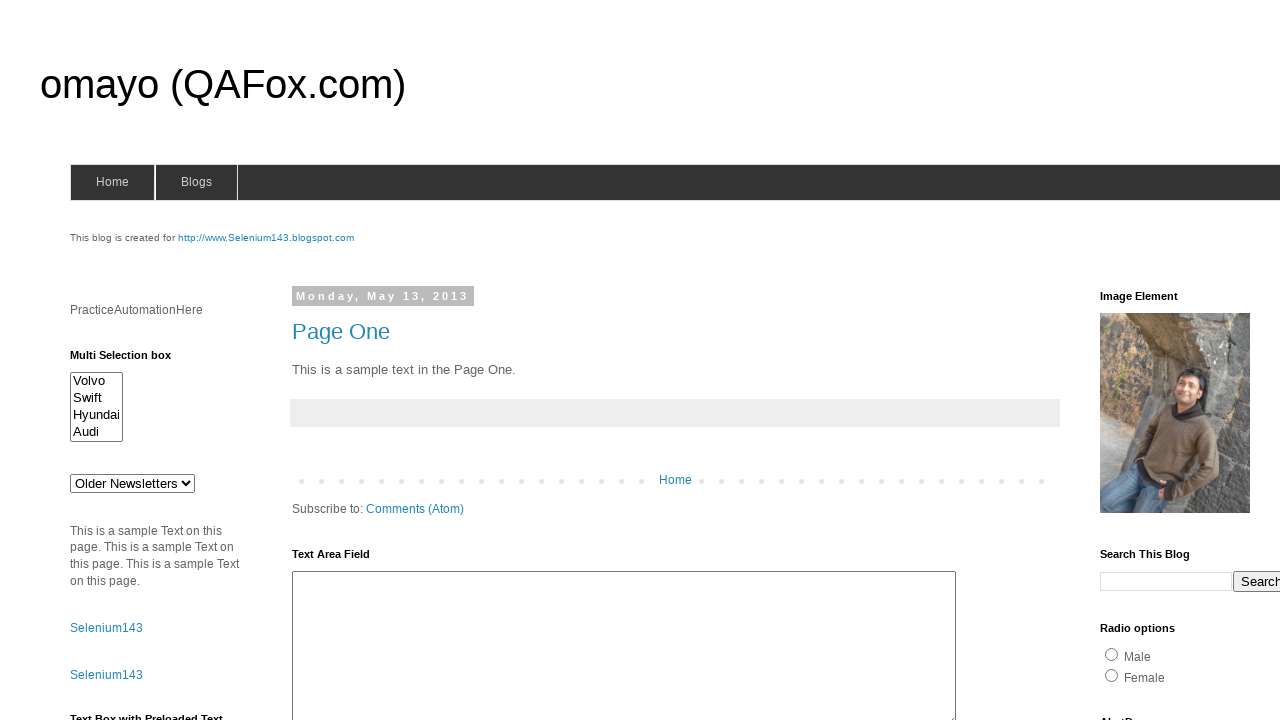

Clicked the LogIn button using CSS selector at (316, 361) on button[value='LogIn']
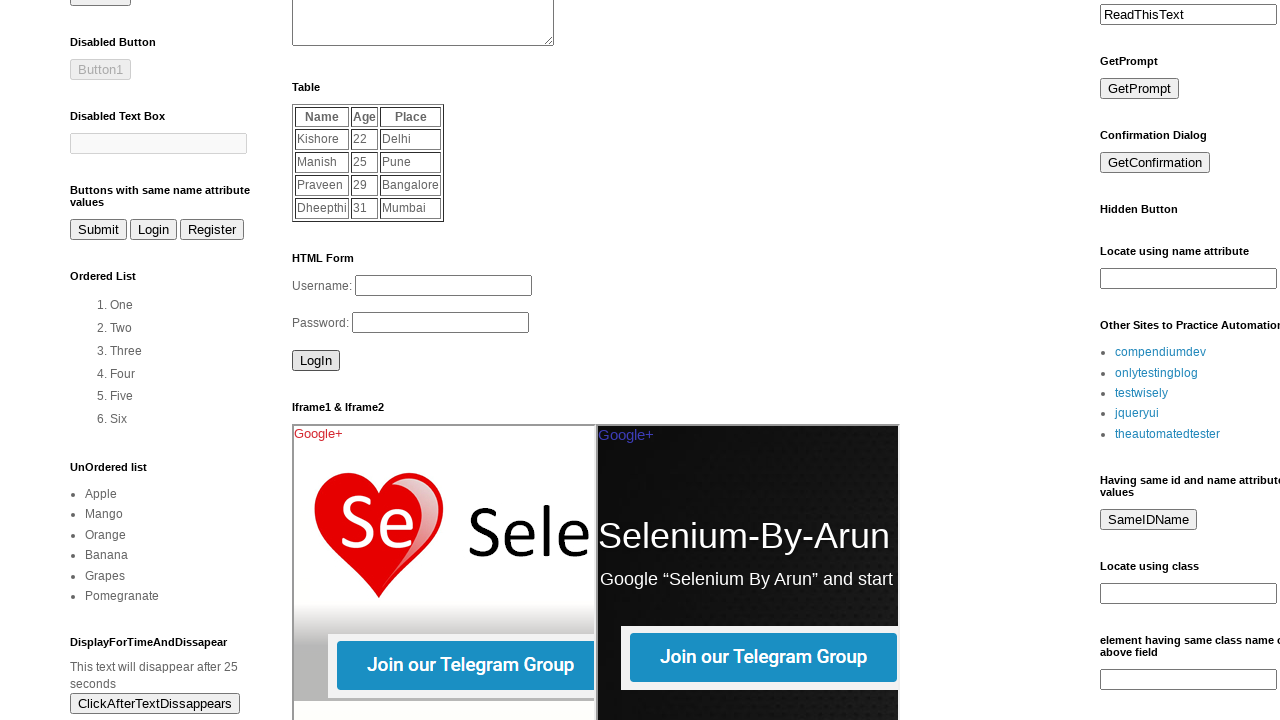

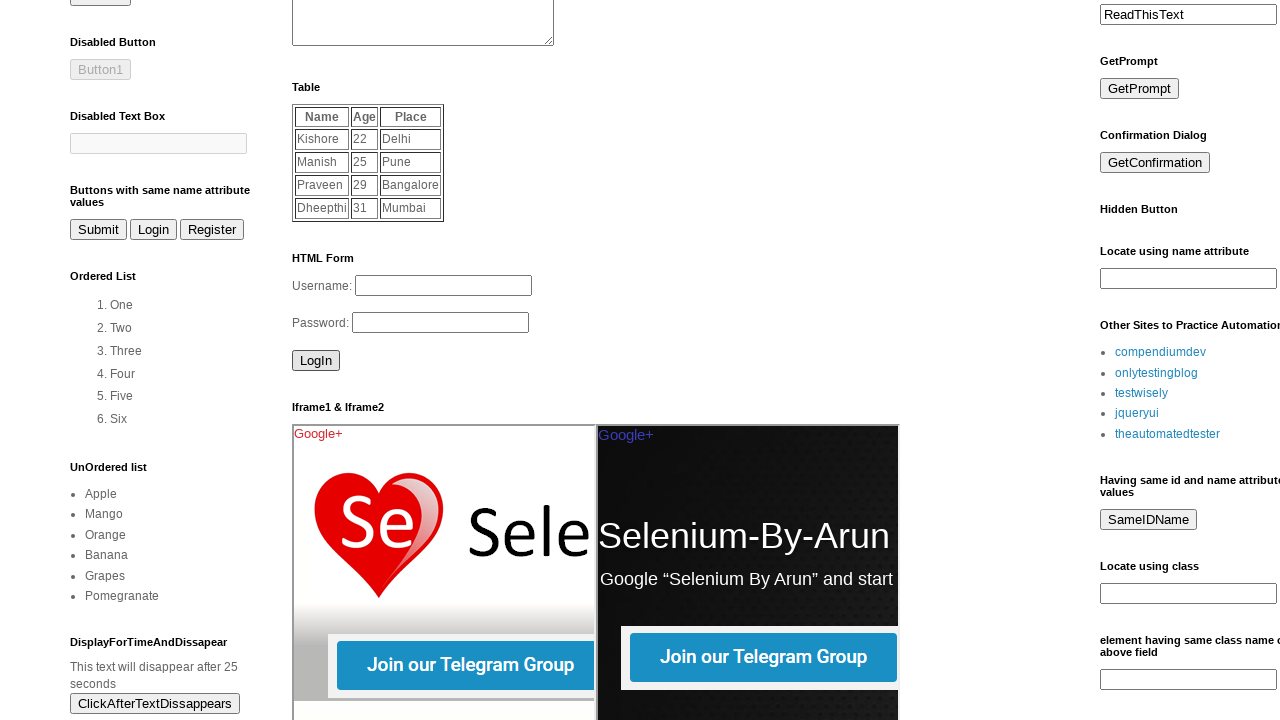